Navigates to the Reqres.in website and verifies the page loads correctly by checking for main content elements.

Starting URL: https://reqres.in/

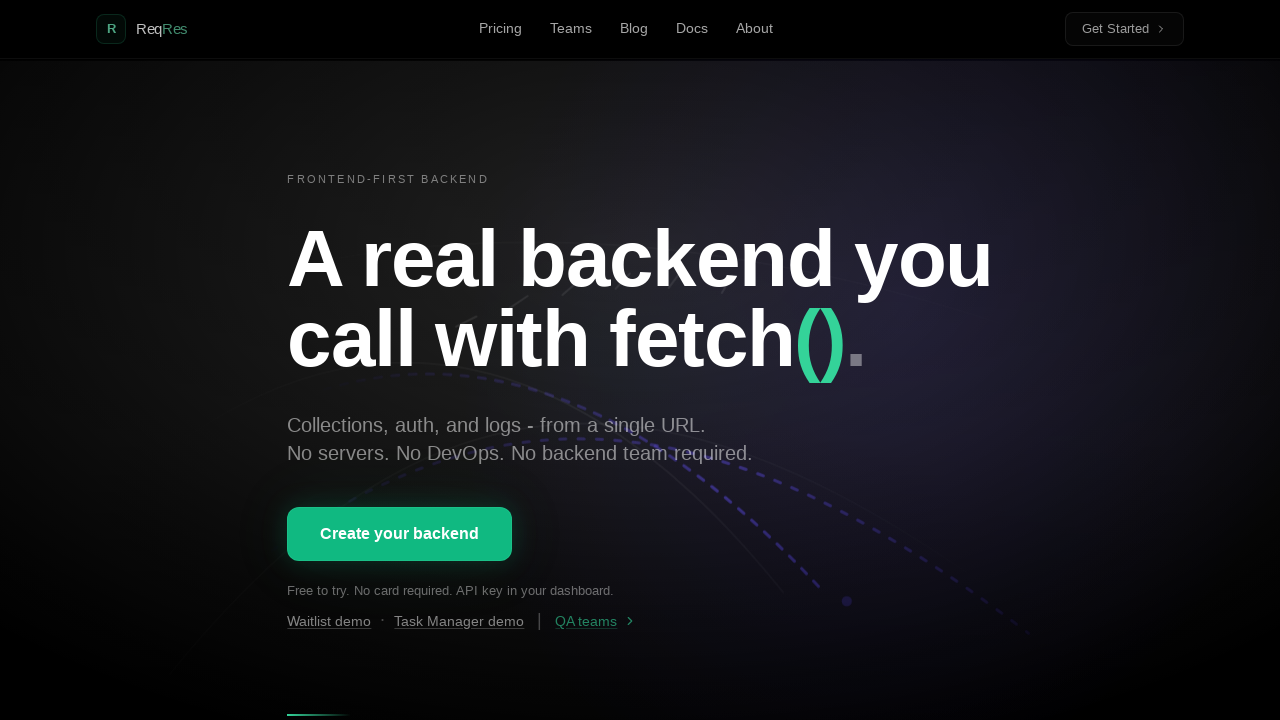

Page DOM content loaded
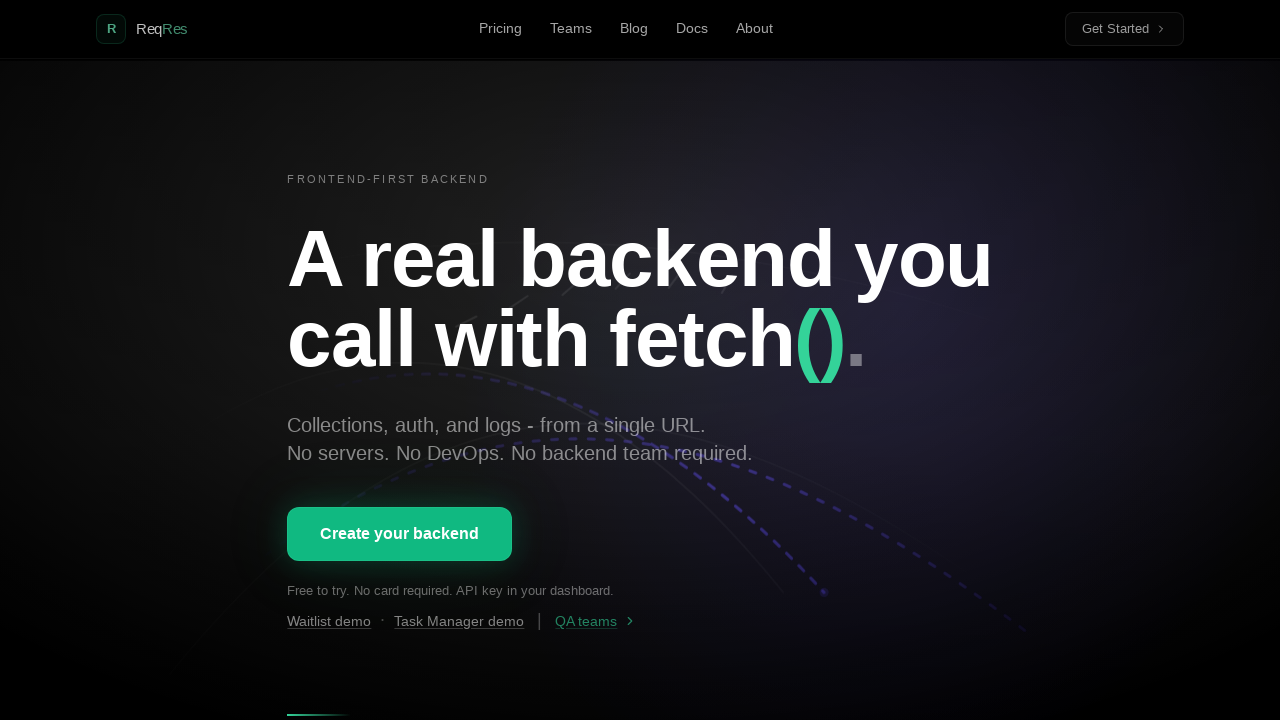

Body element is visible, page loaded successfully
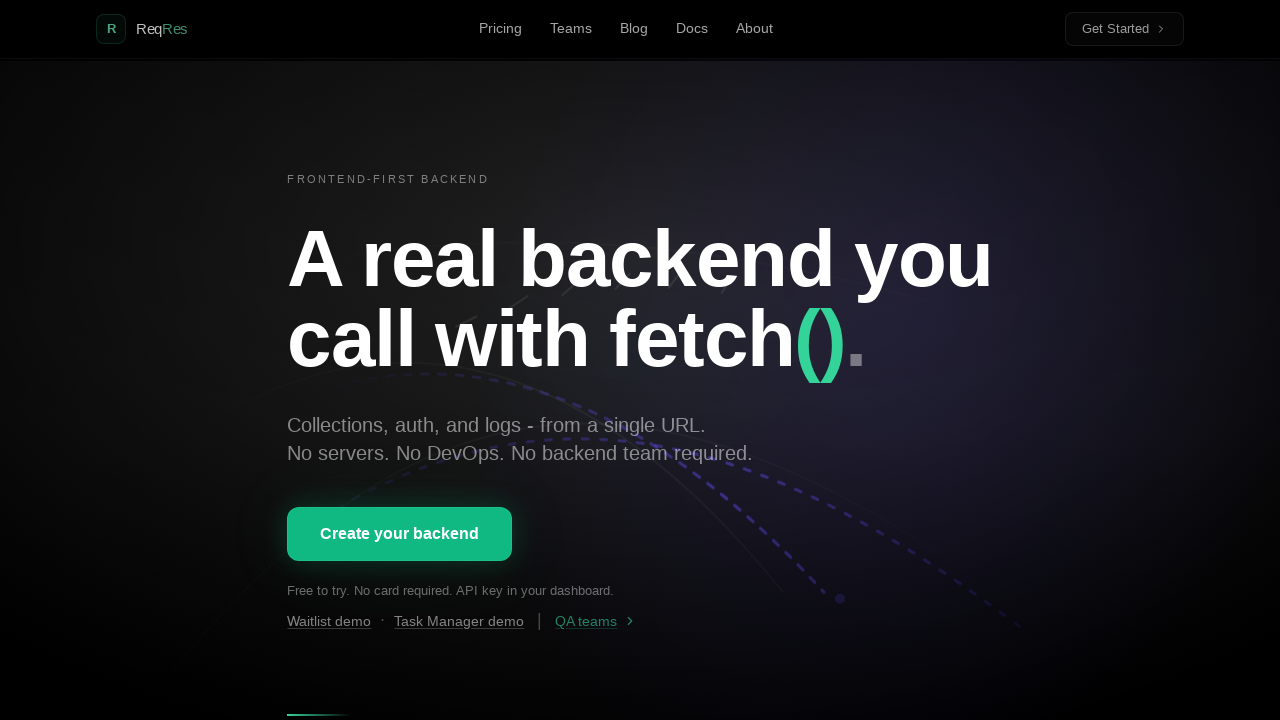

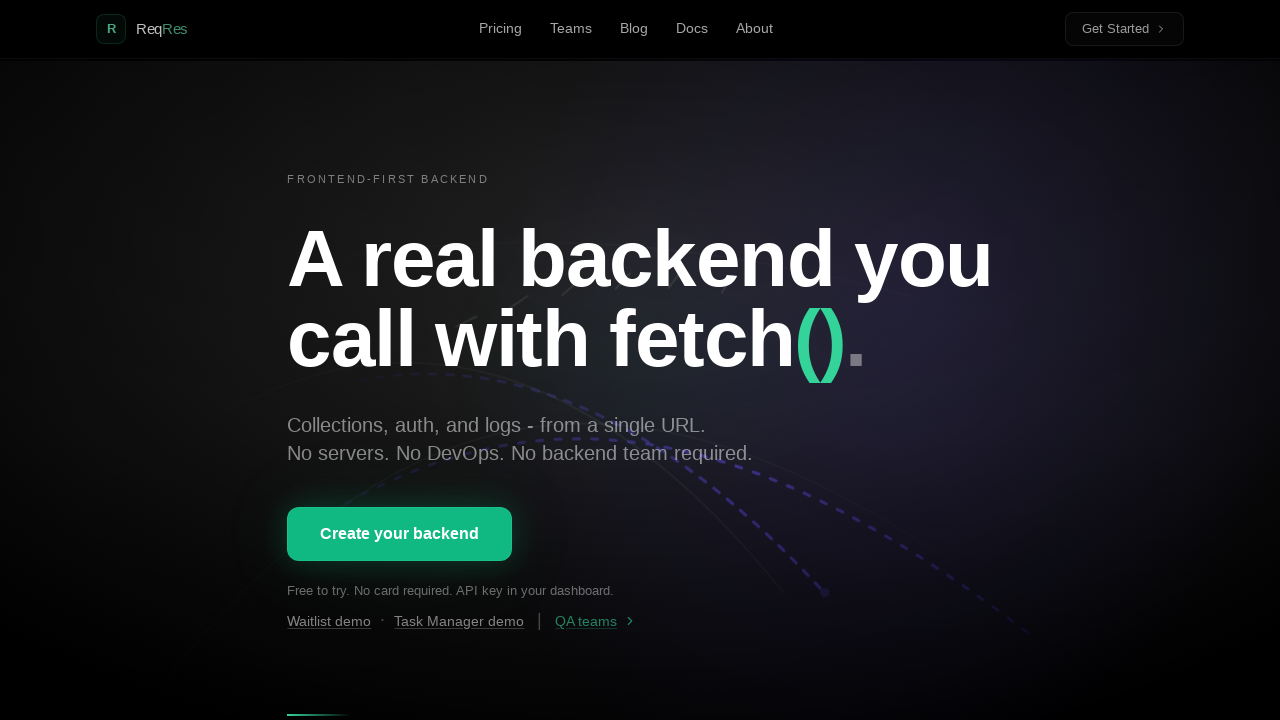